Tests drag and drop functionality on the jQuery UI droppable demo page by dragging an element from source to target within an iframe

Starting URL: https://jqueryui.com/droppable/

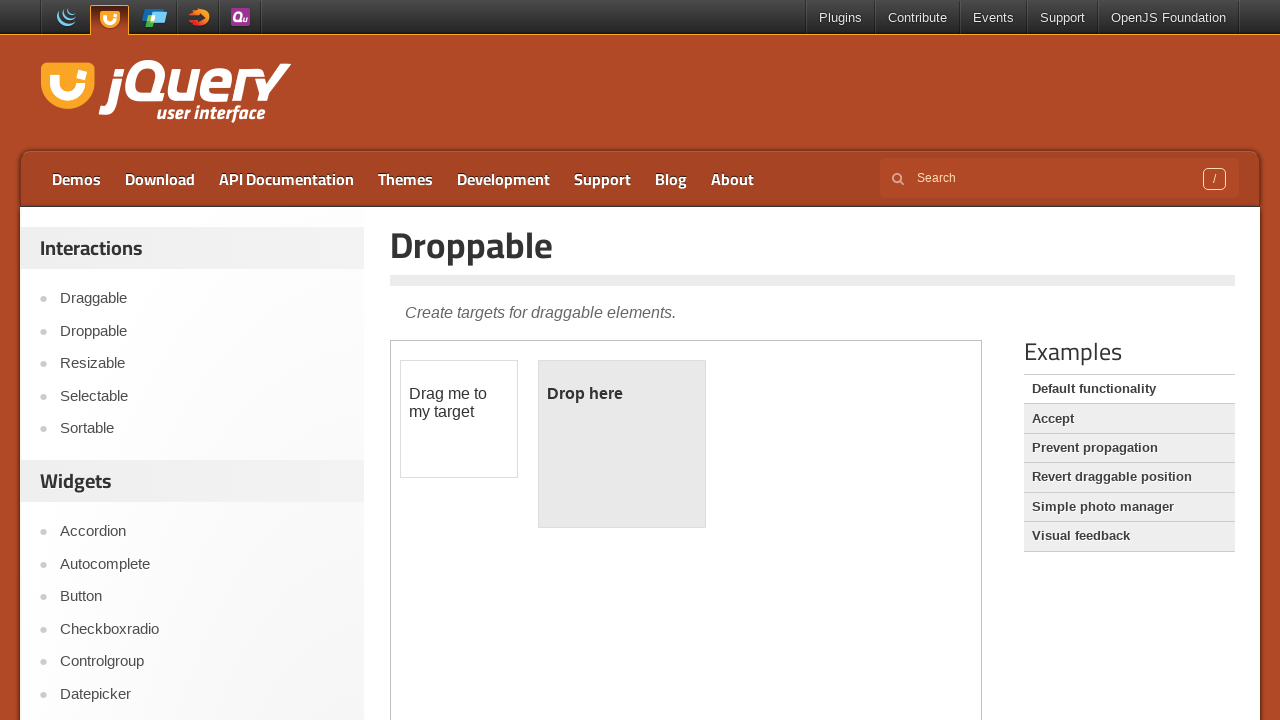

Located iframe containing drag and drop elements
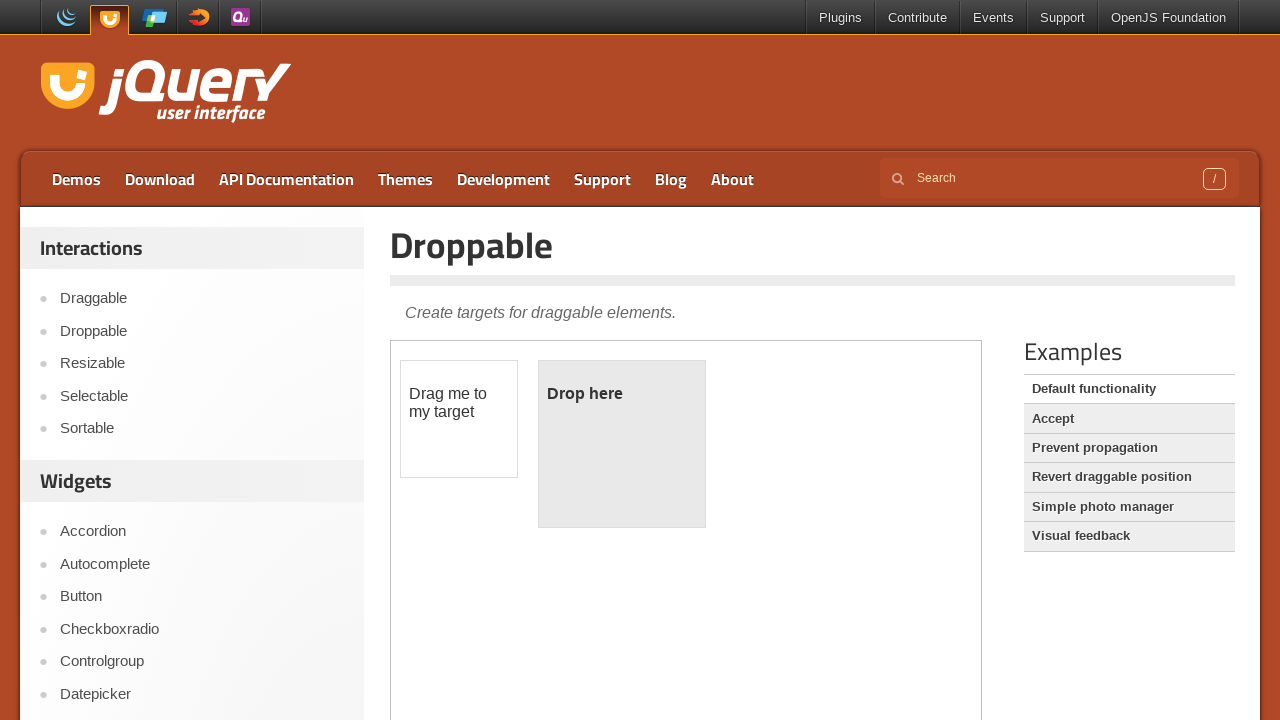

Located draggable source element
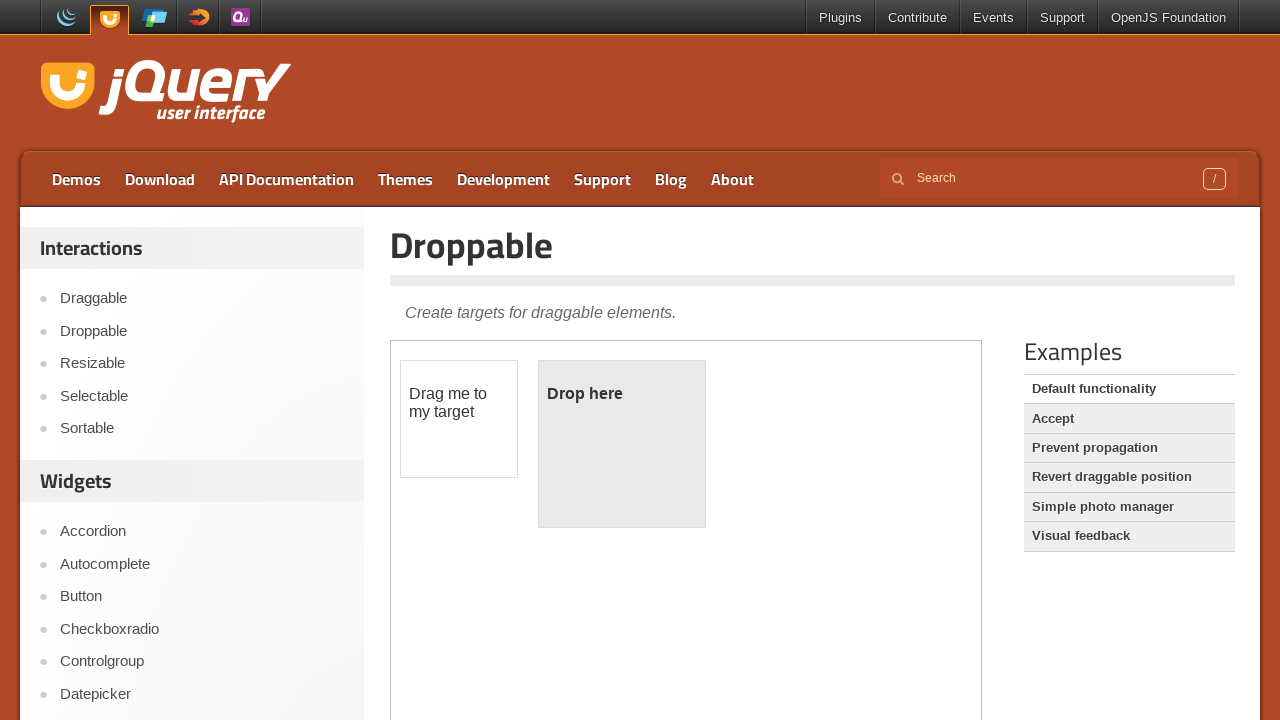

Located droppable target element
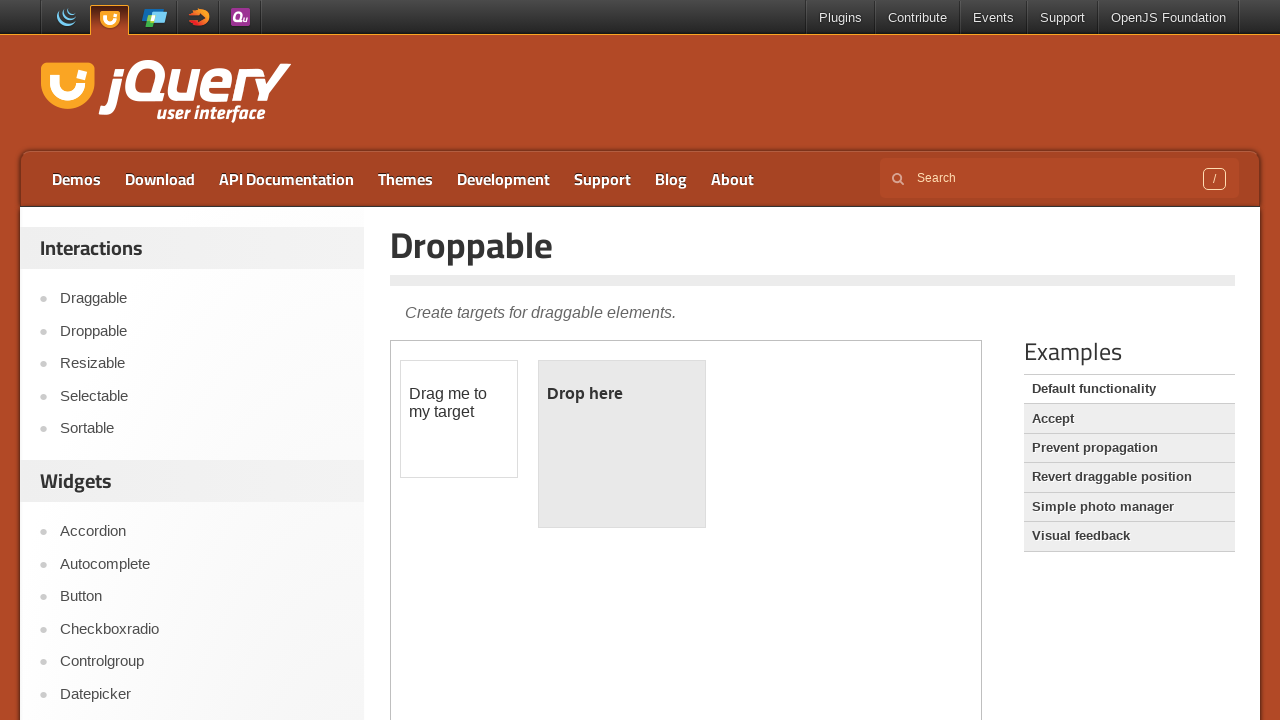

Dragged element from source to target within iframe at (622, 444)
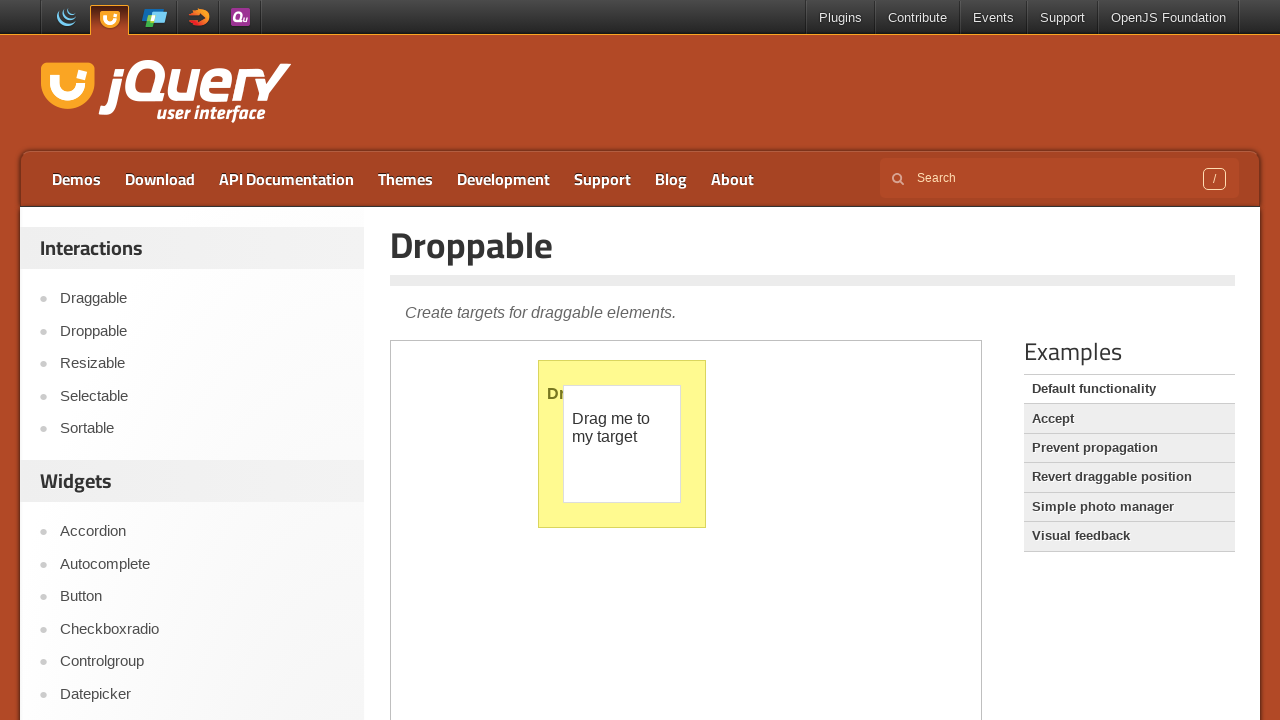

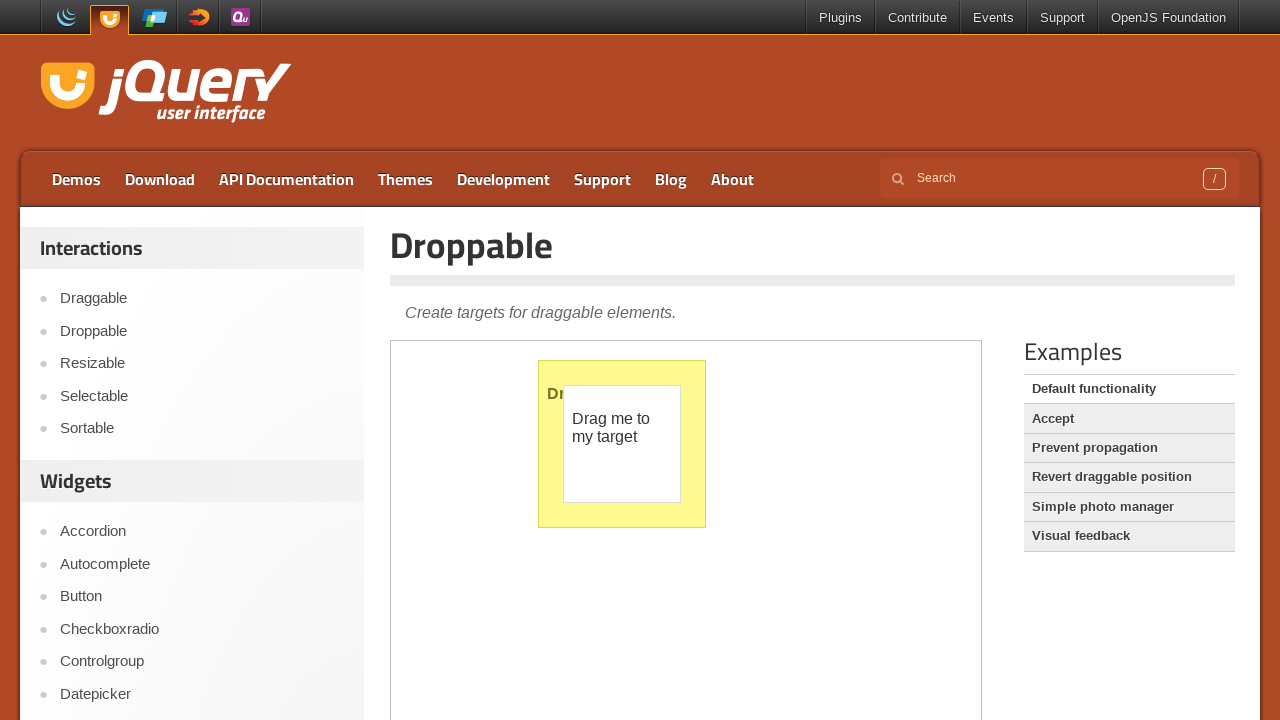